Tests table functionality by scrolling to a table, extracting amounts from table cells, and verifying the displayed total matches the calculated sum of all amounts.

Starting URL: https://www.rahulshettyacademy.com/AutomationPractice/

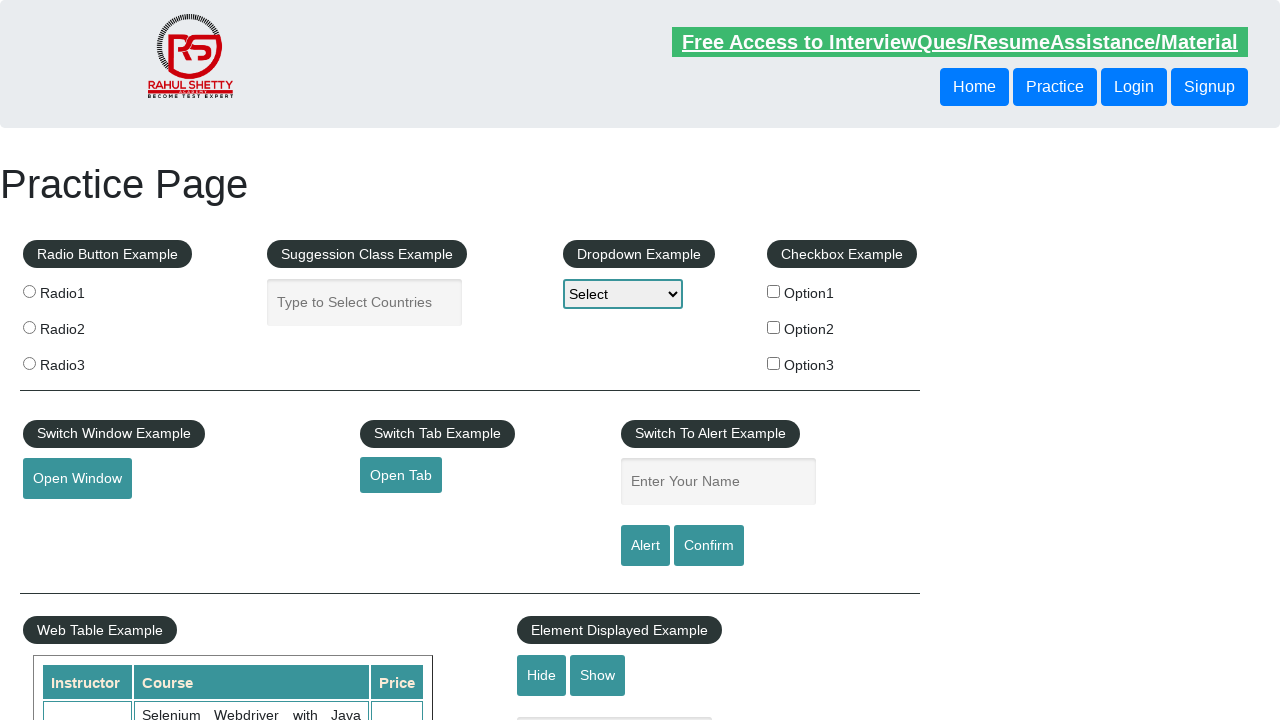

Scrolled down the page by 500 pixels
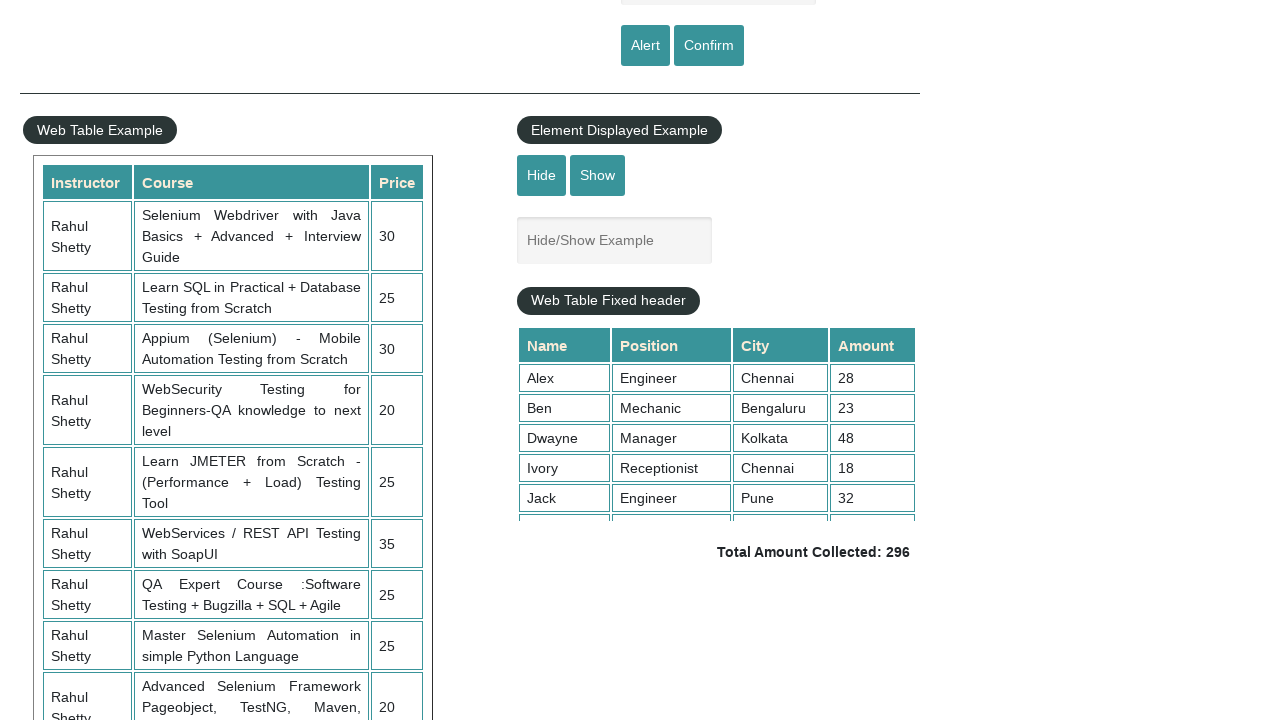

Scrolled within the table container to reveal all rows
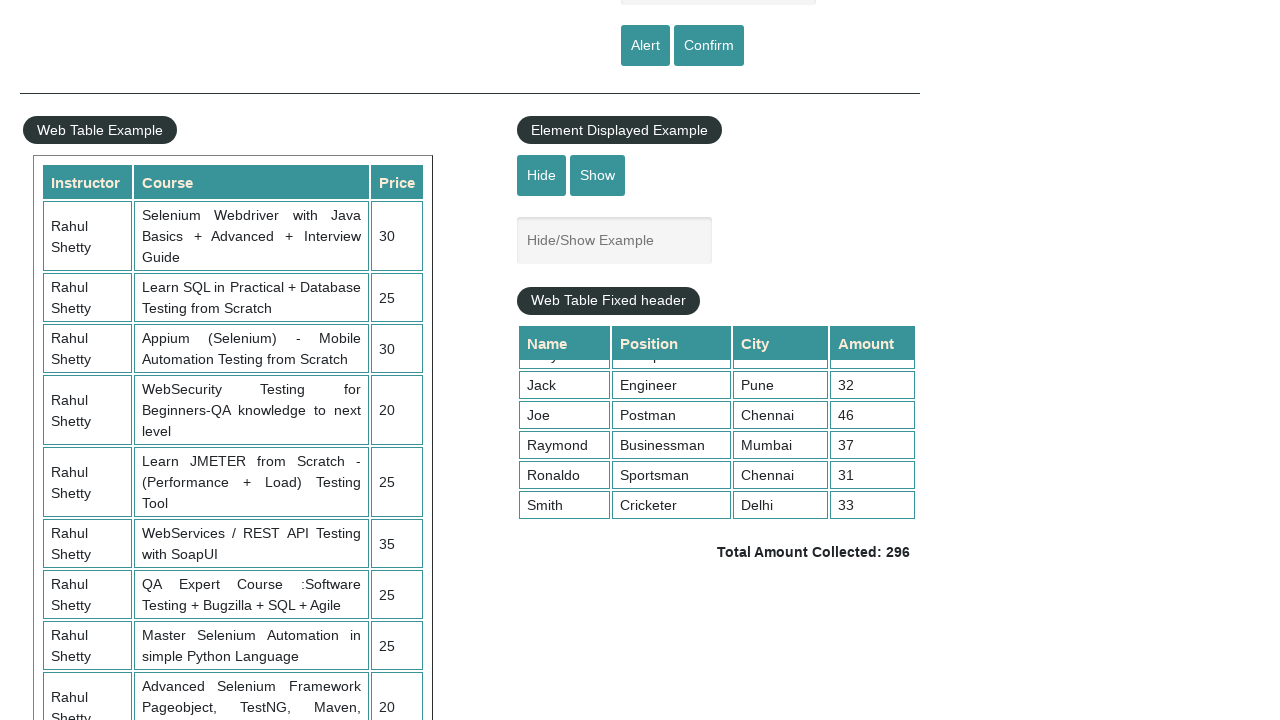

Waited for table amount cells to be visible
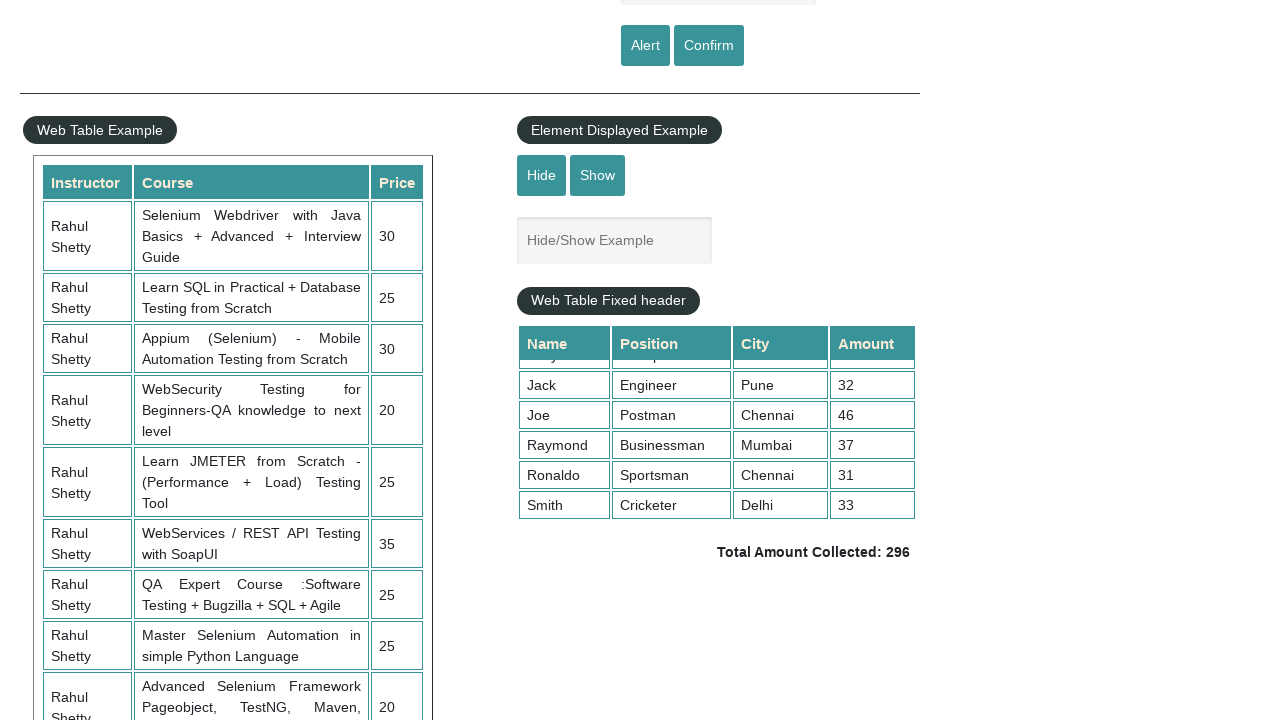

Retrieved all amount cells from the 4th column of the table
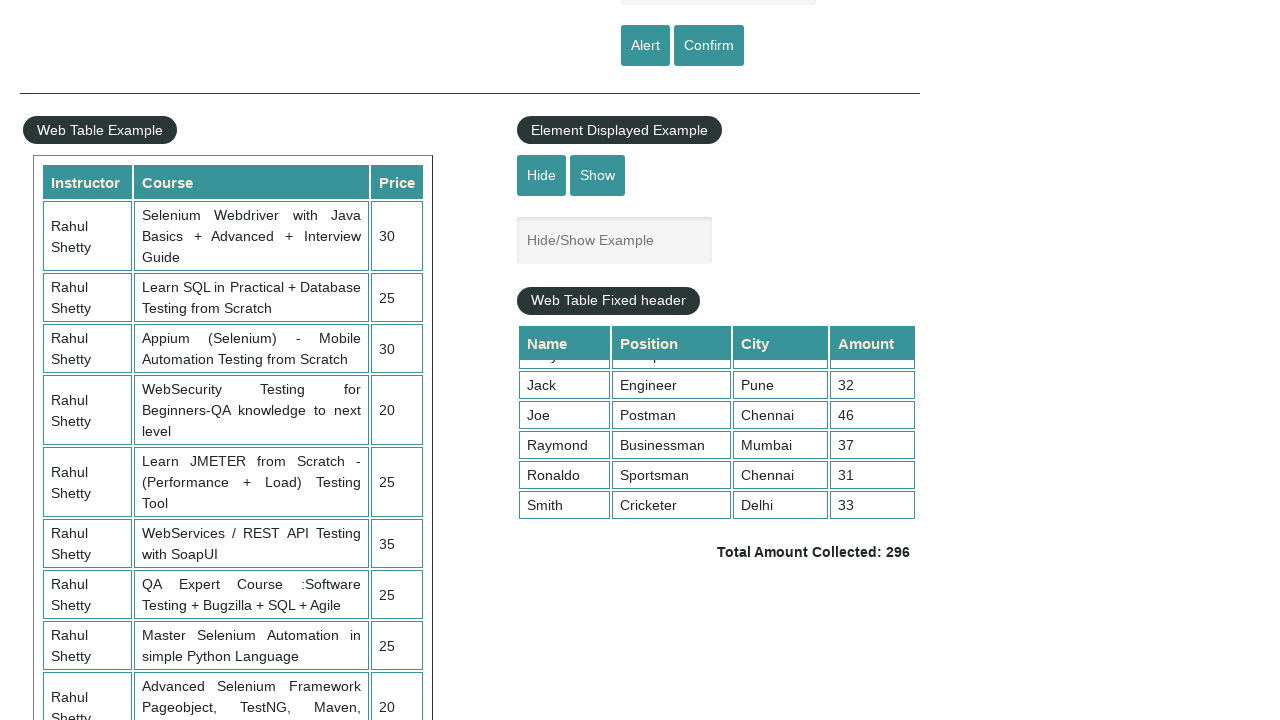

Calculated sum of all table amounts: 296
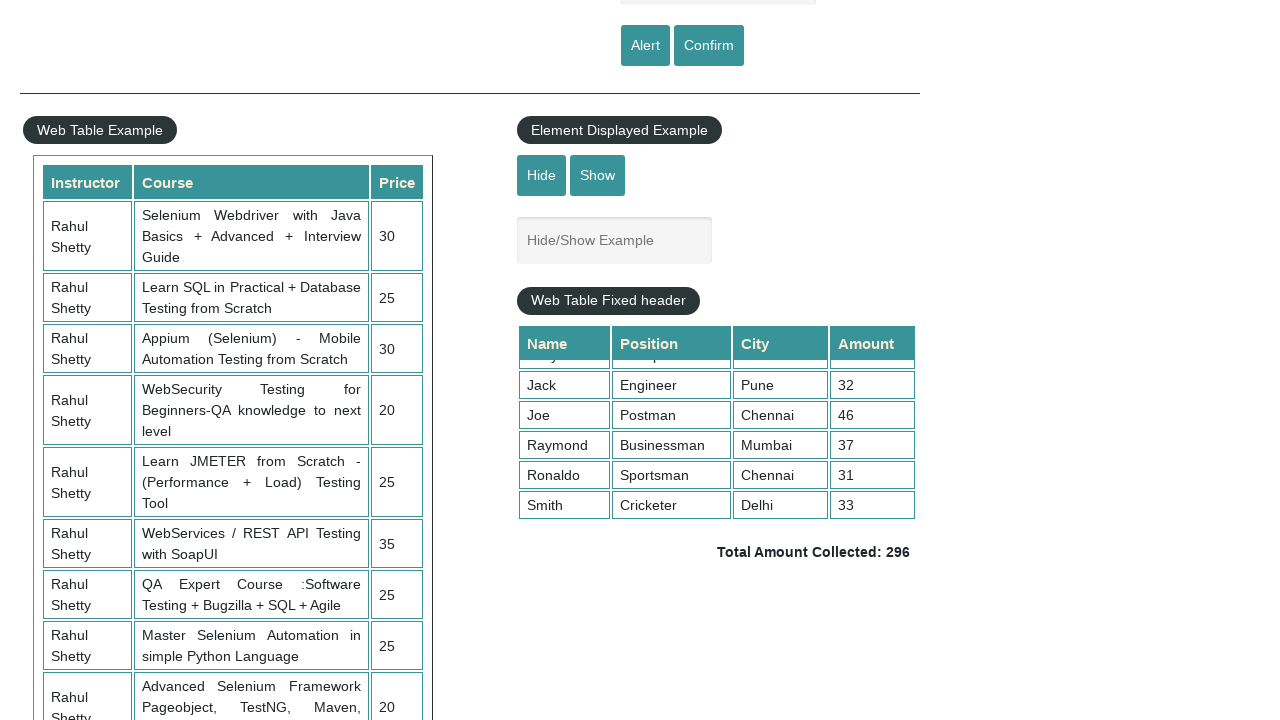

Retrieved displayed total amount message:  Total Amount Collected: 296 
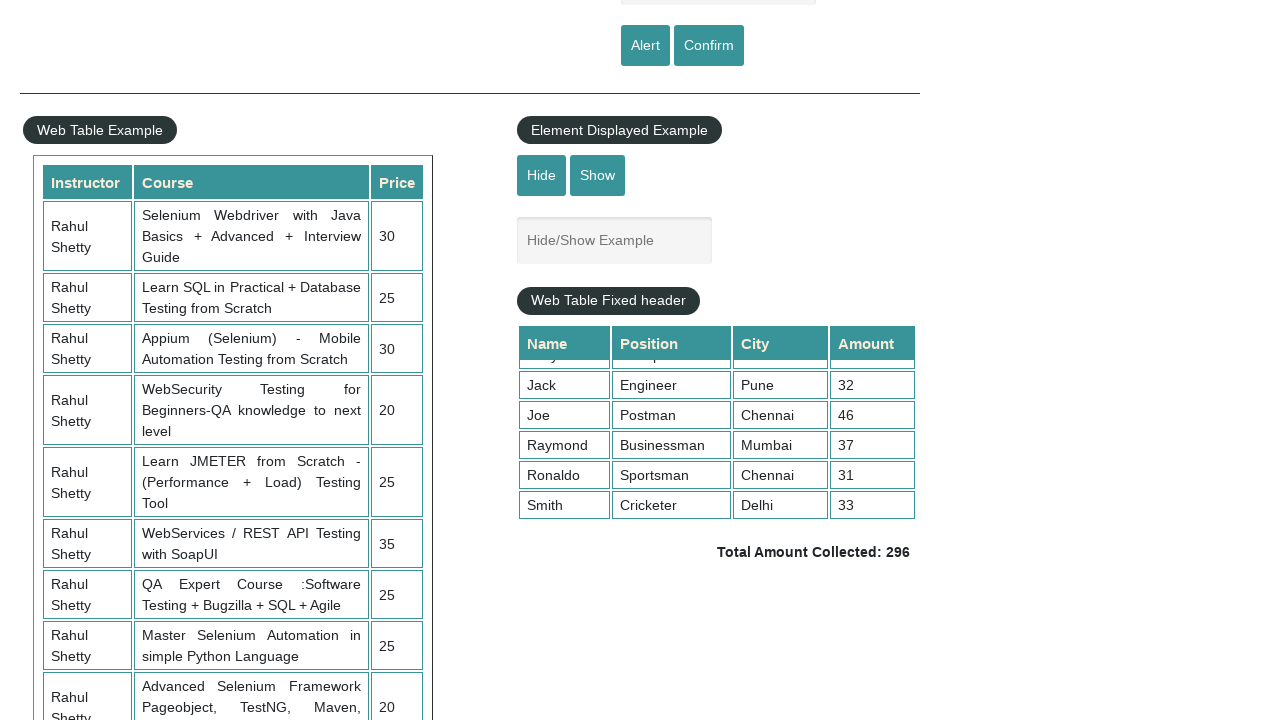

Extracted actual sum from total message: 296
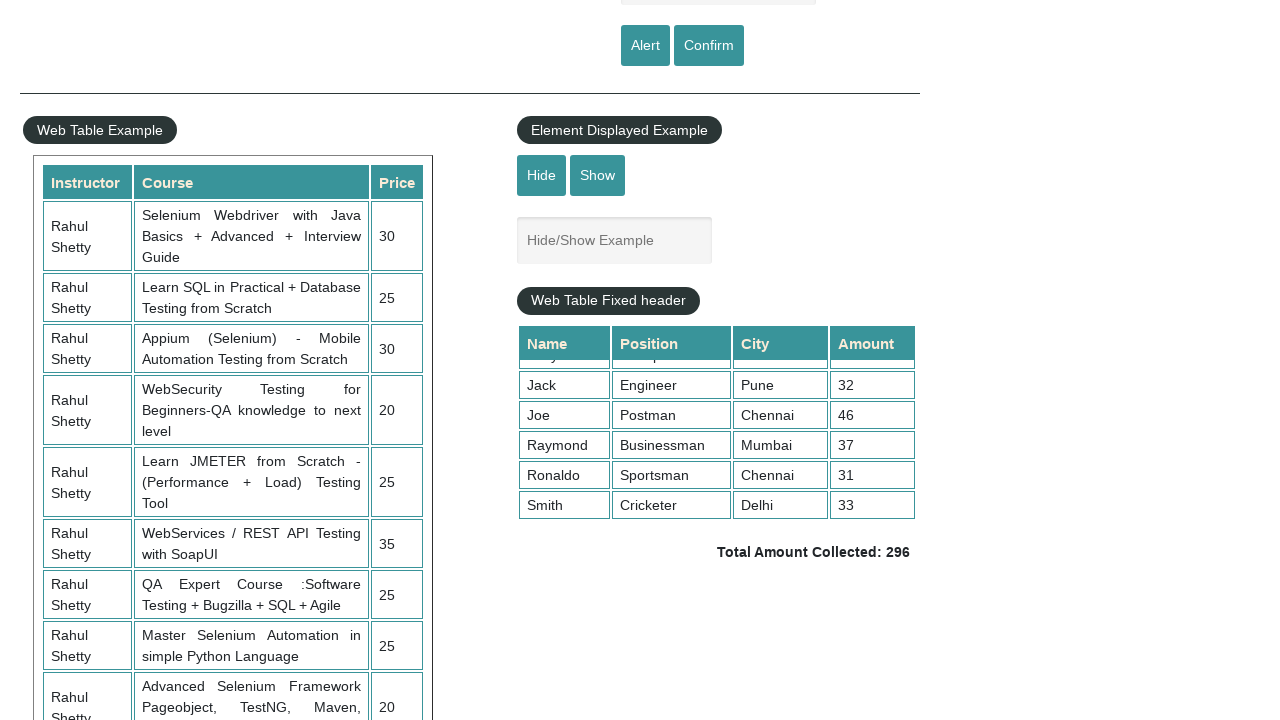

Verified that calculated sum (296) matches displayed total (296)
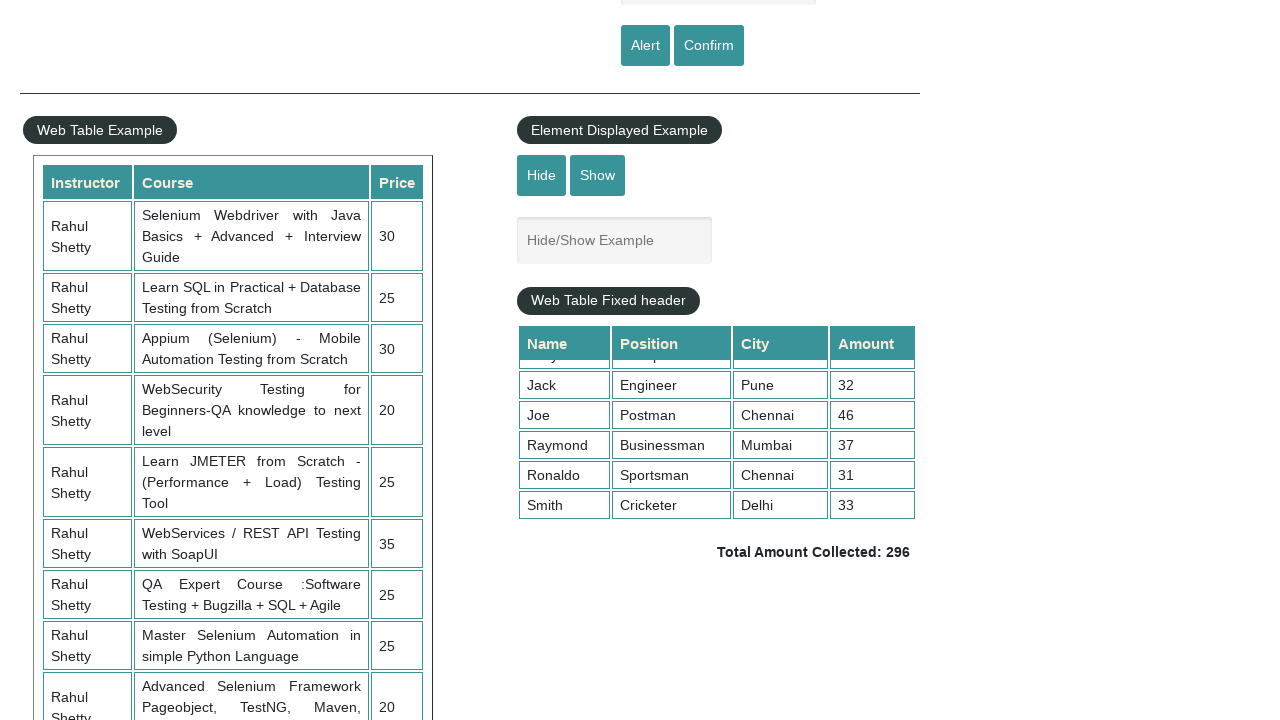

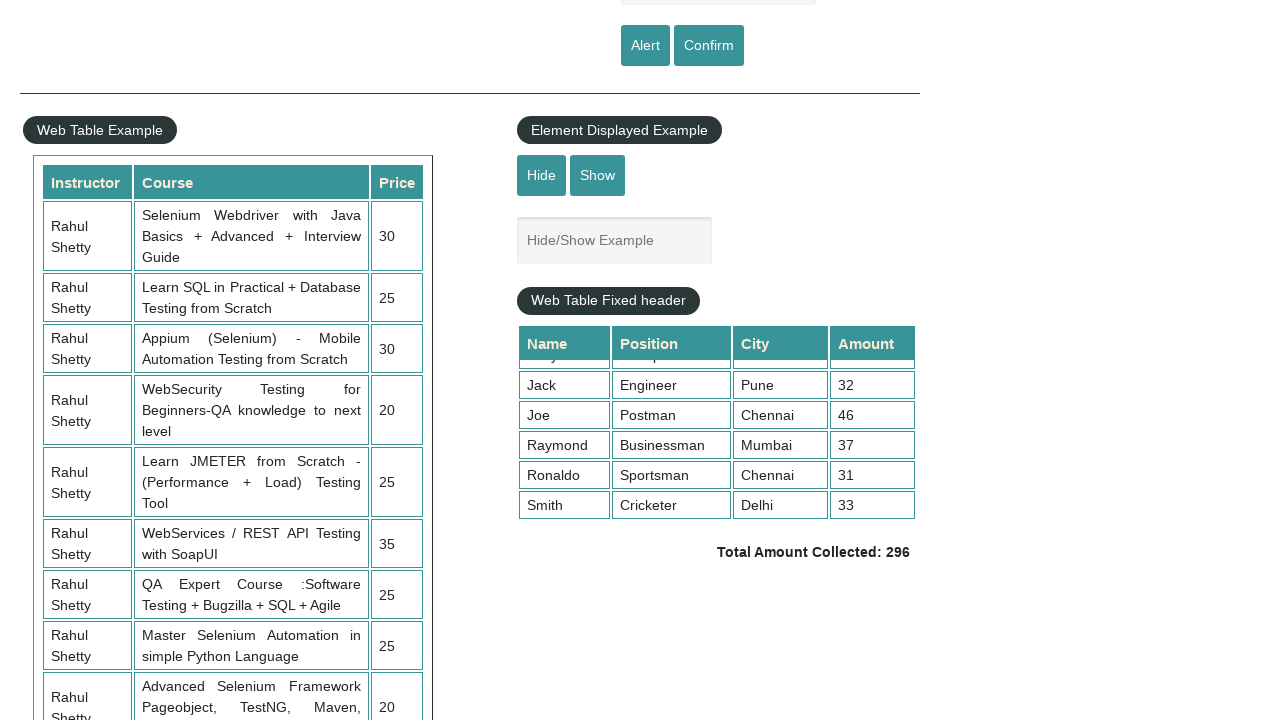